Tests the ePrime web application by filling a text field with "to be or not be", clicking a button, and verifying the computed results

Starting URL: https://qe-at-cgi-fi.github.io/eprime/

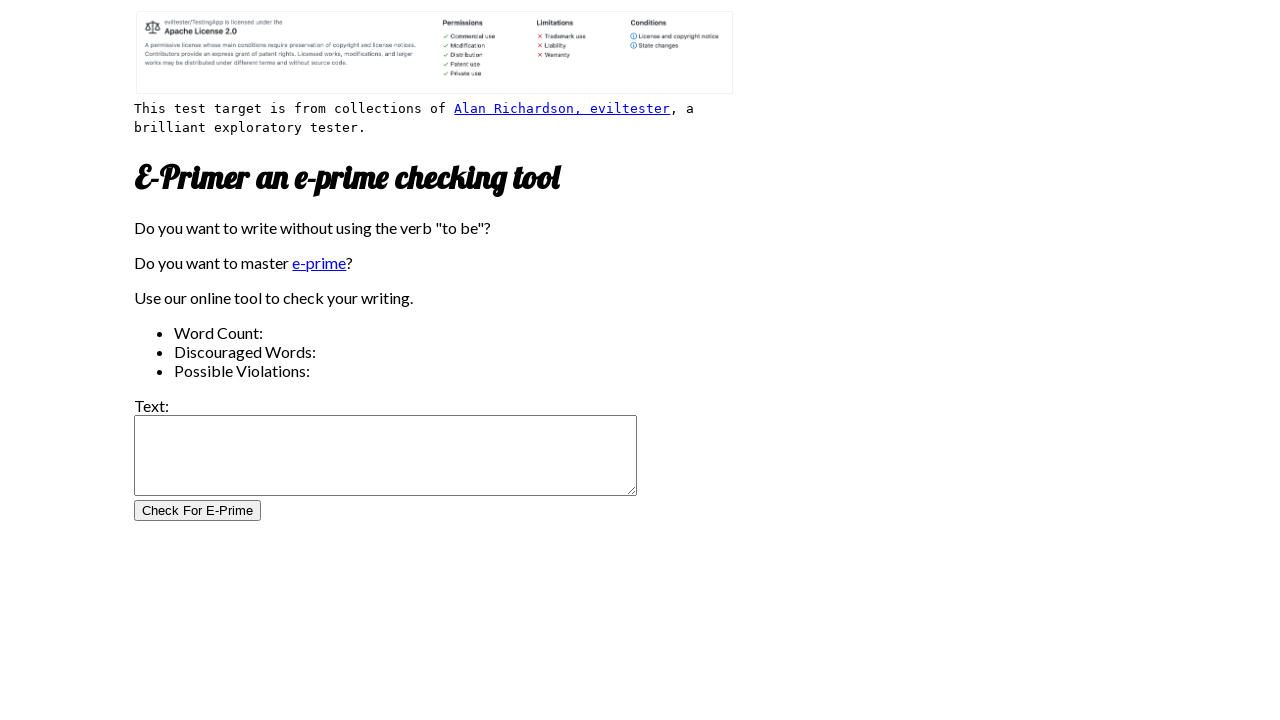

Filled test field with 'to be or not be' on #test_field
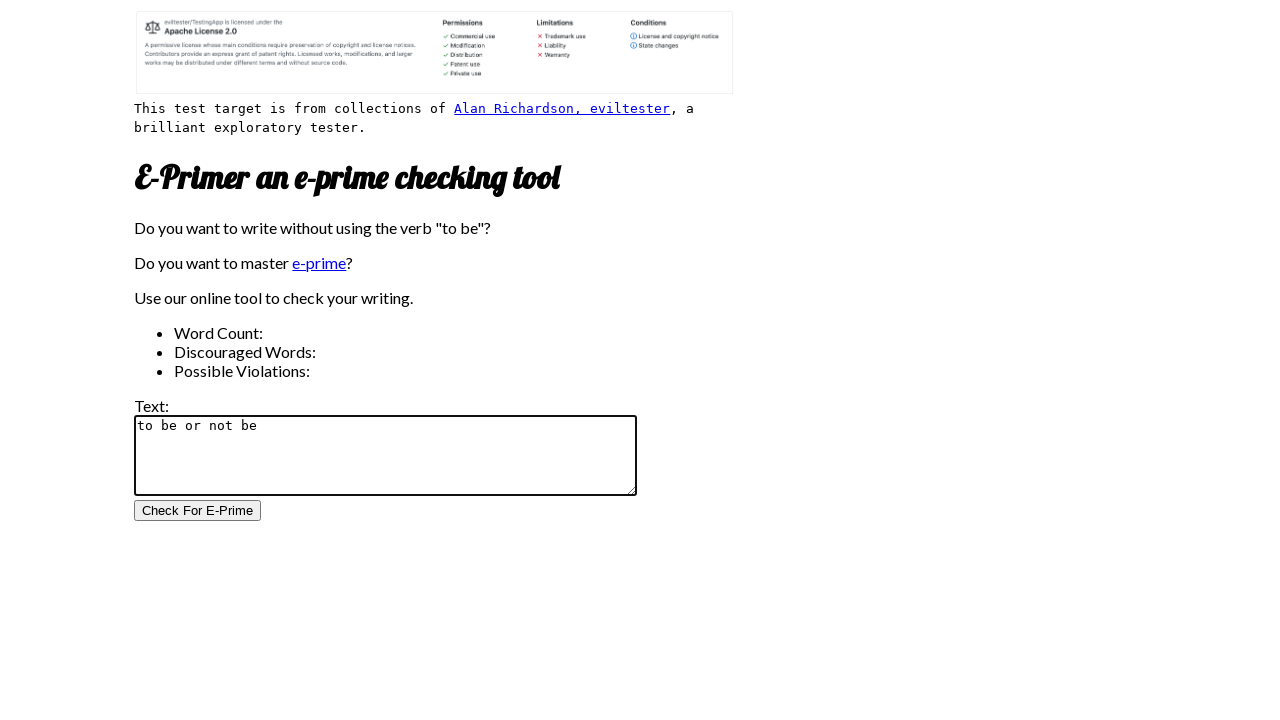

Clicked test button to compute results at (198, 511) on #test_button
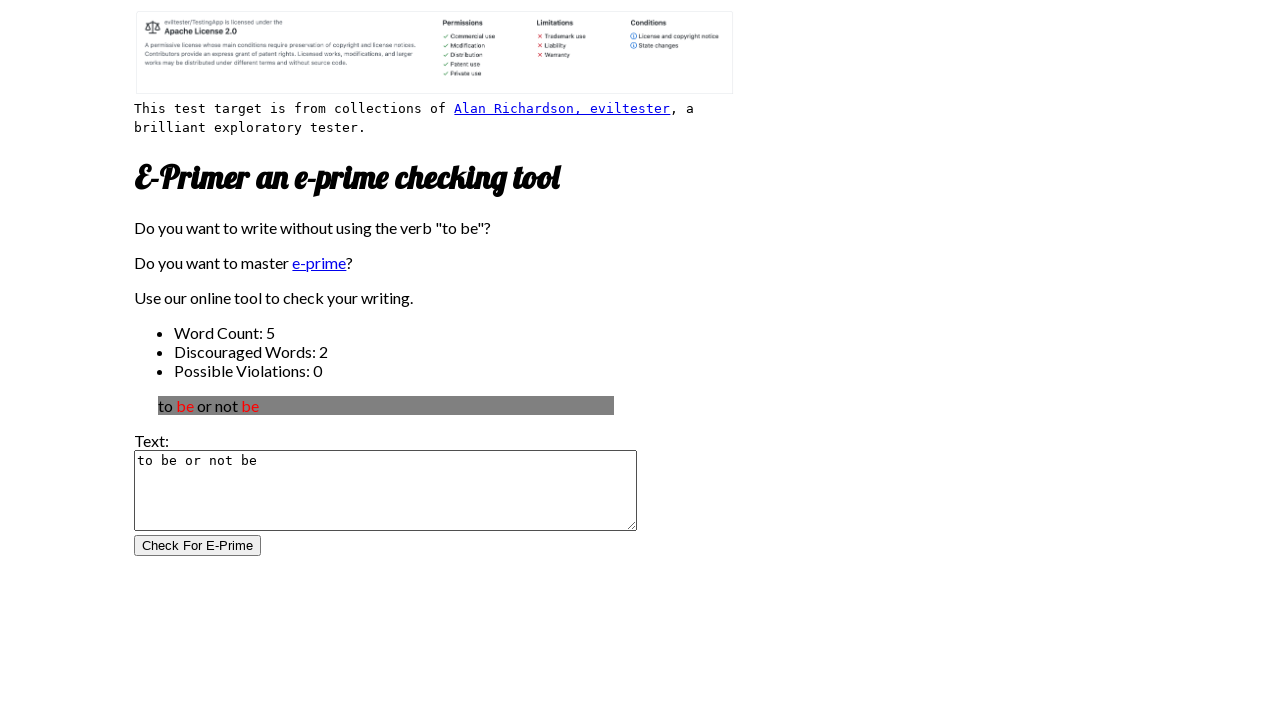

Computed results appeared on the page
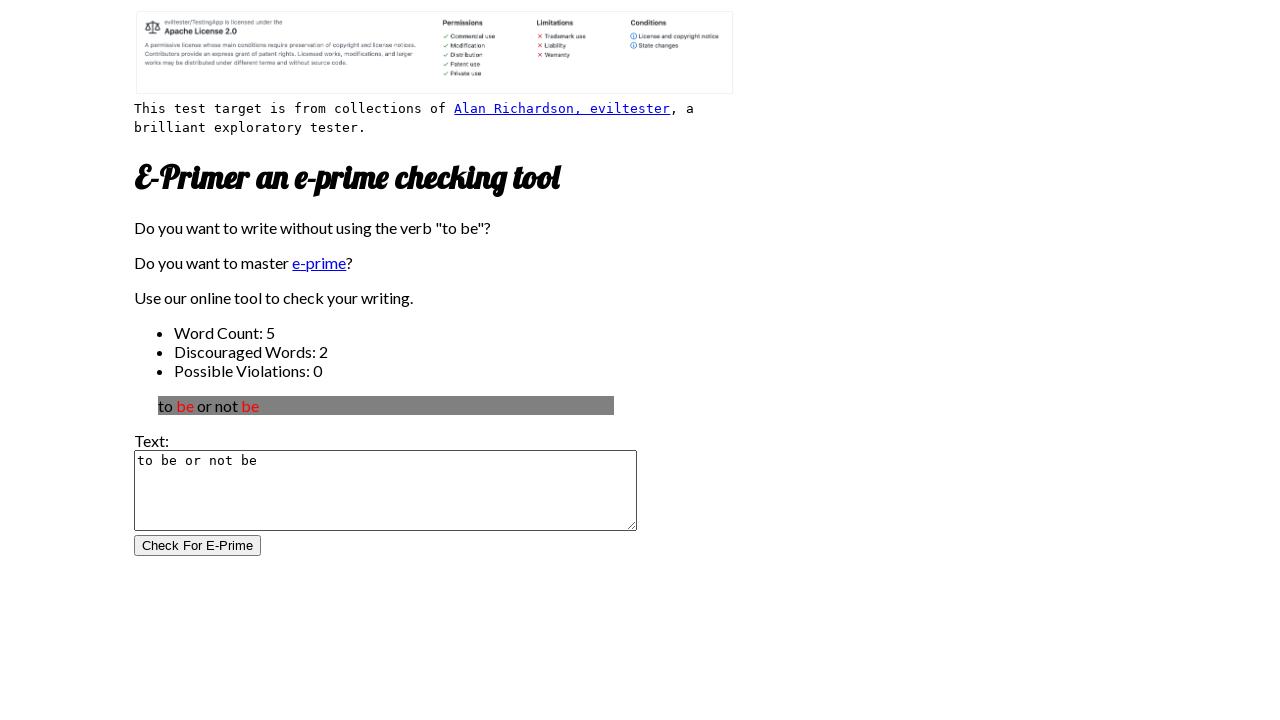

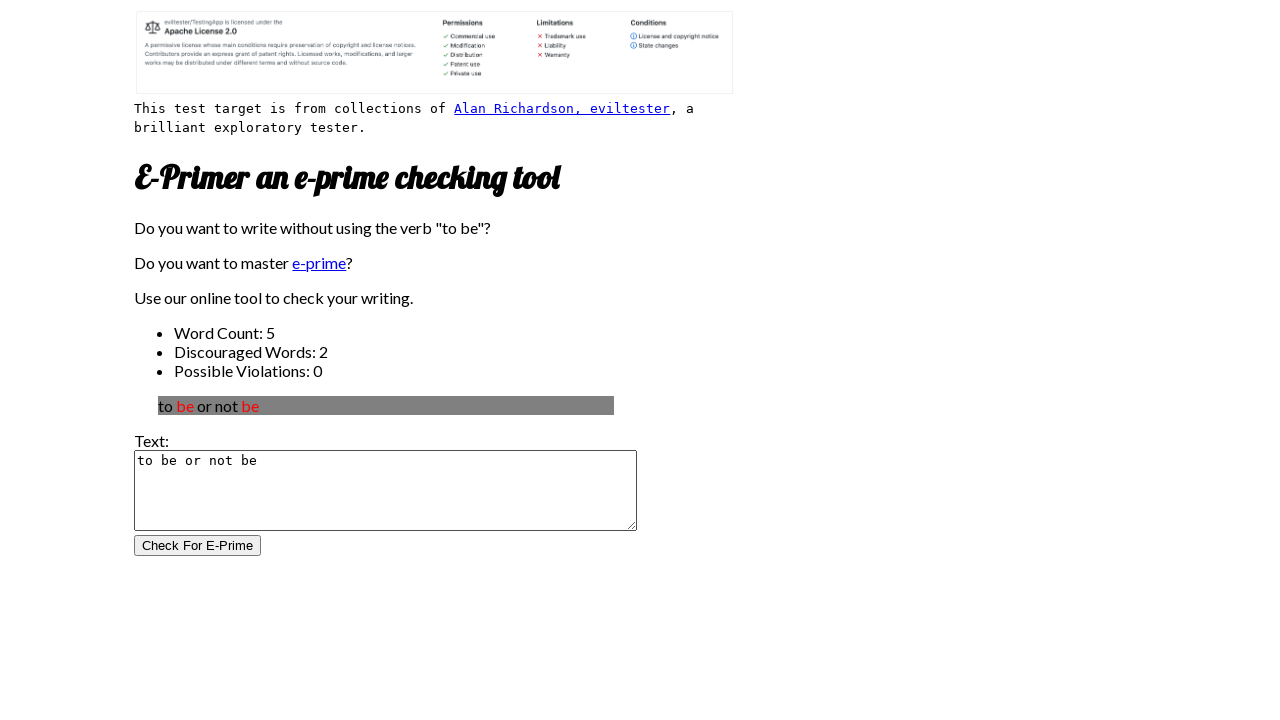